Tests context menu functionality by navigating to the context menu page, right-clicking on a designated box element to trigger an alert, and then accepting the alert.

Starting URL: https://the-internet.herokuapp.com/

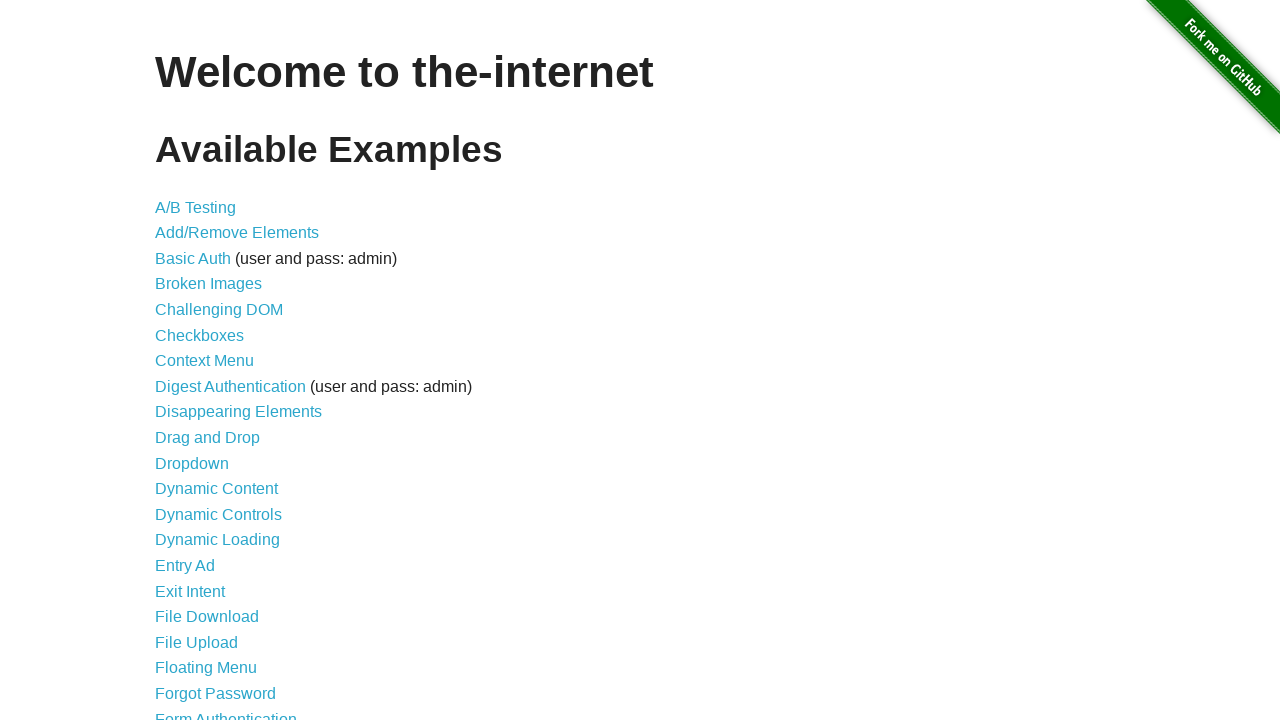

Clicked on 'Context Menu' link at (204, 361) on a:text('Context Menu')
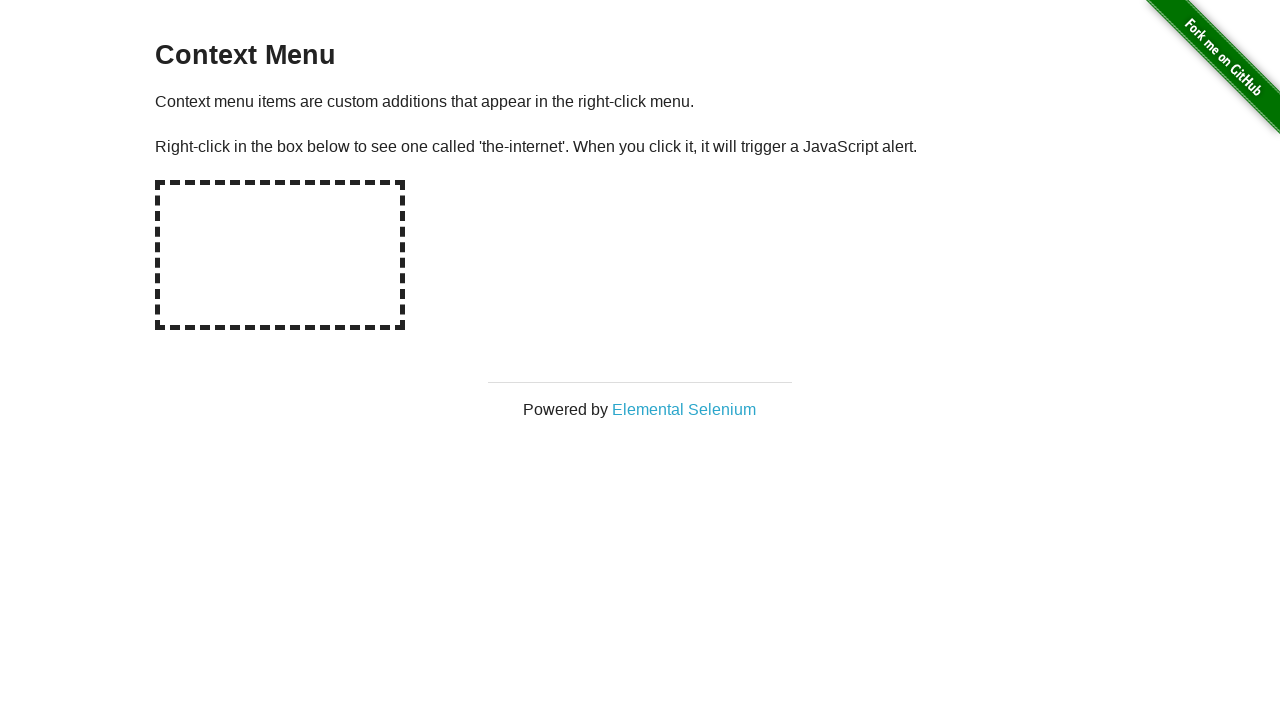

Right-clicked on the hot-spot box to trigger context menu at (280, 255) on #hot-spot
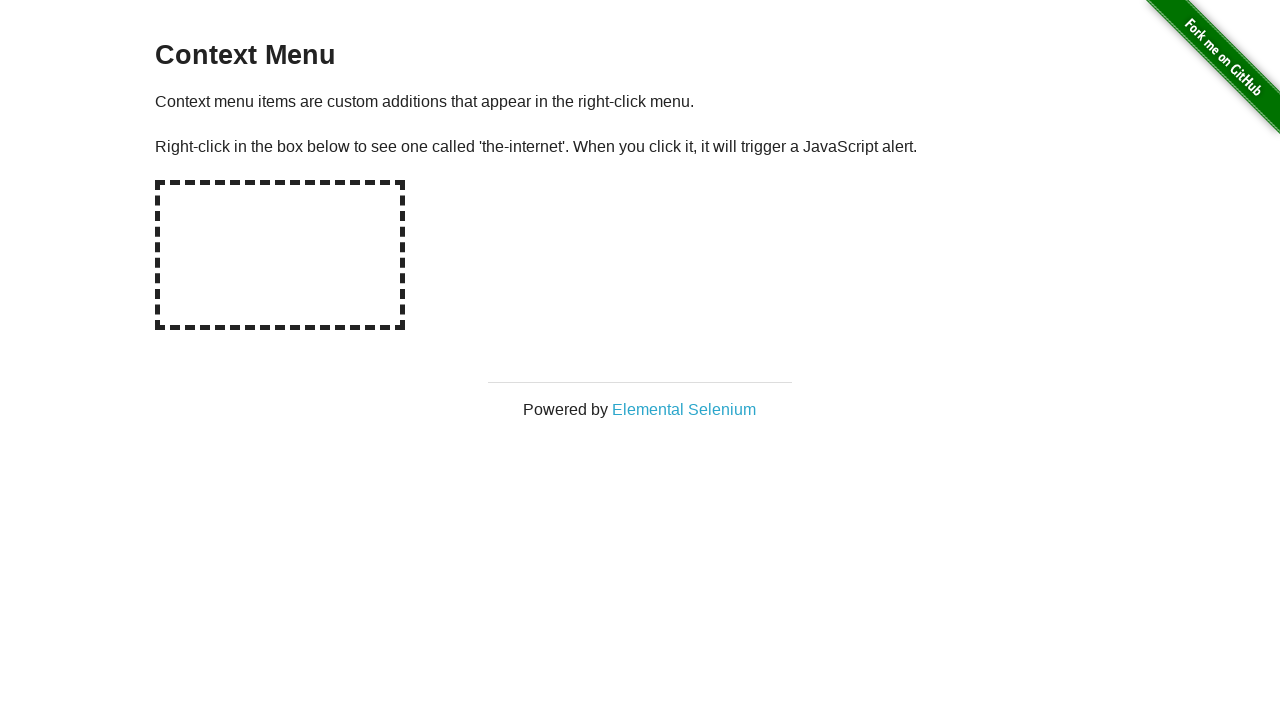

Set up dialog handler to accept alerts
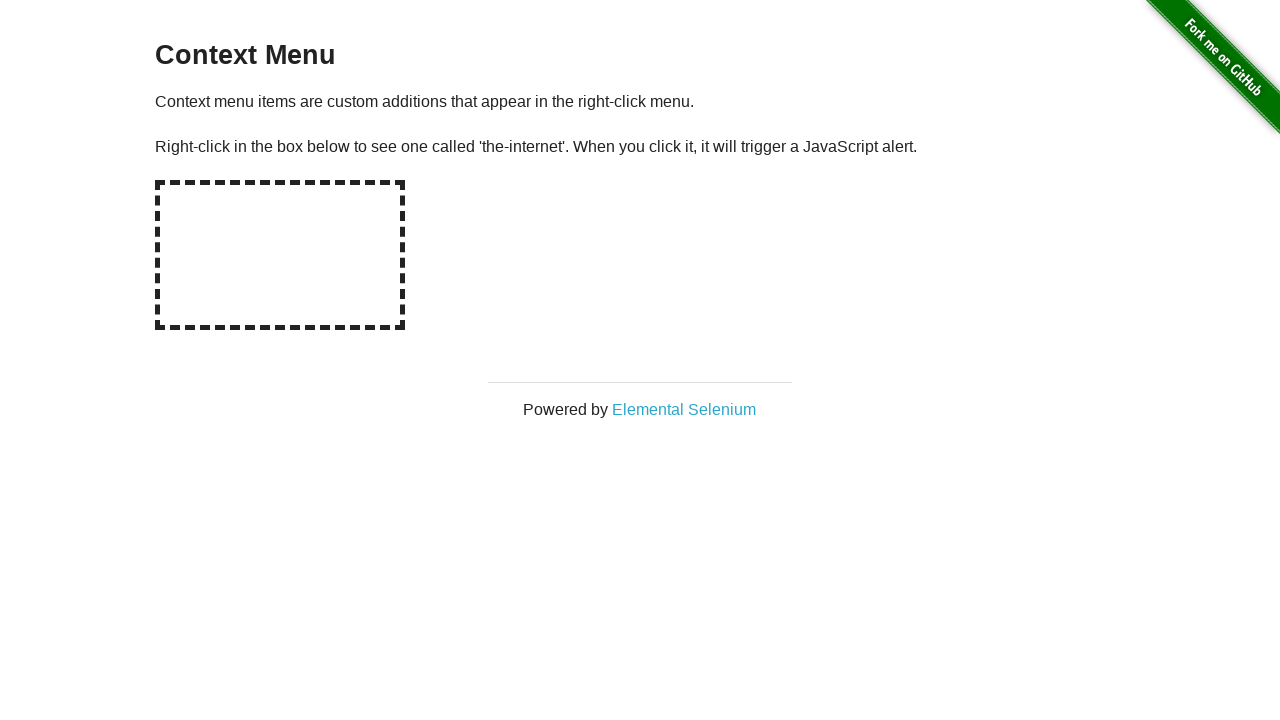

Right-clicked on hot-spot box again to trigger context menu and alert at (280, 255) on #hot-spot
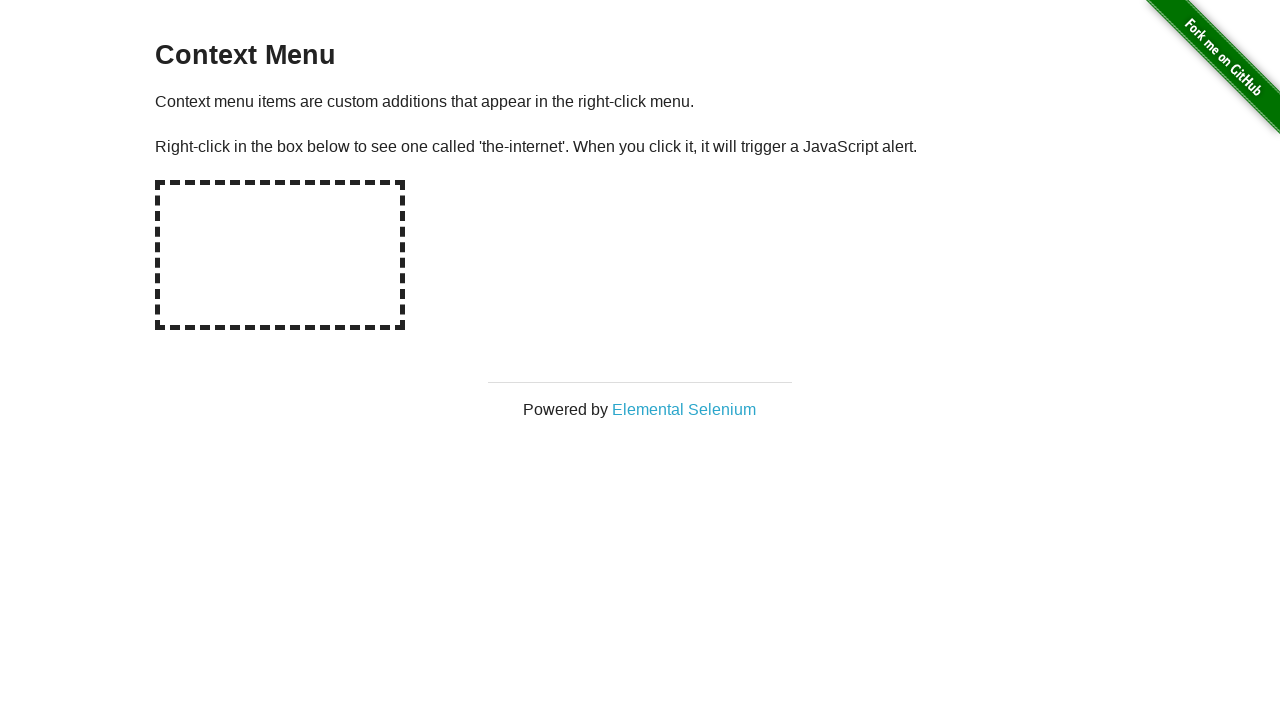

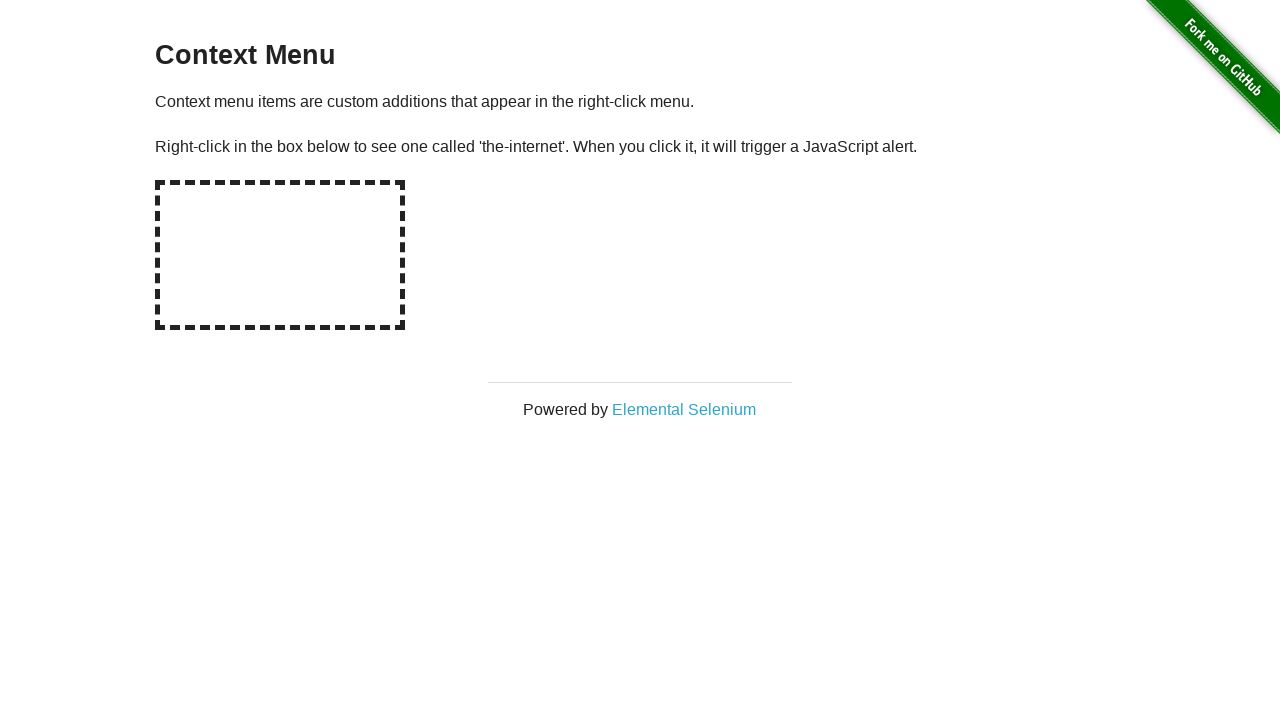